Tests clicking the Back button on the answers page to return to question 1

Starting URL: https://shemsvcollege.github.io/Trivia/

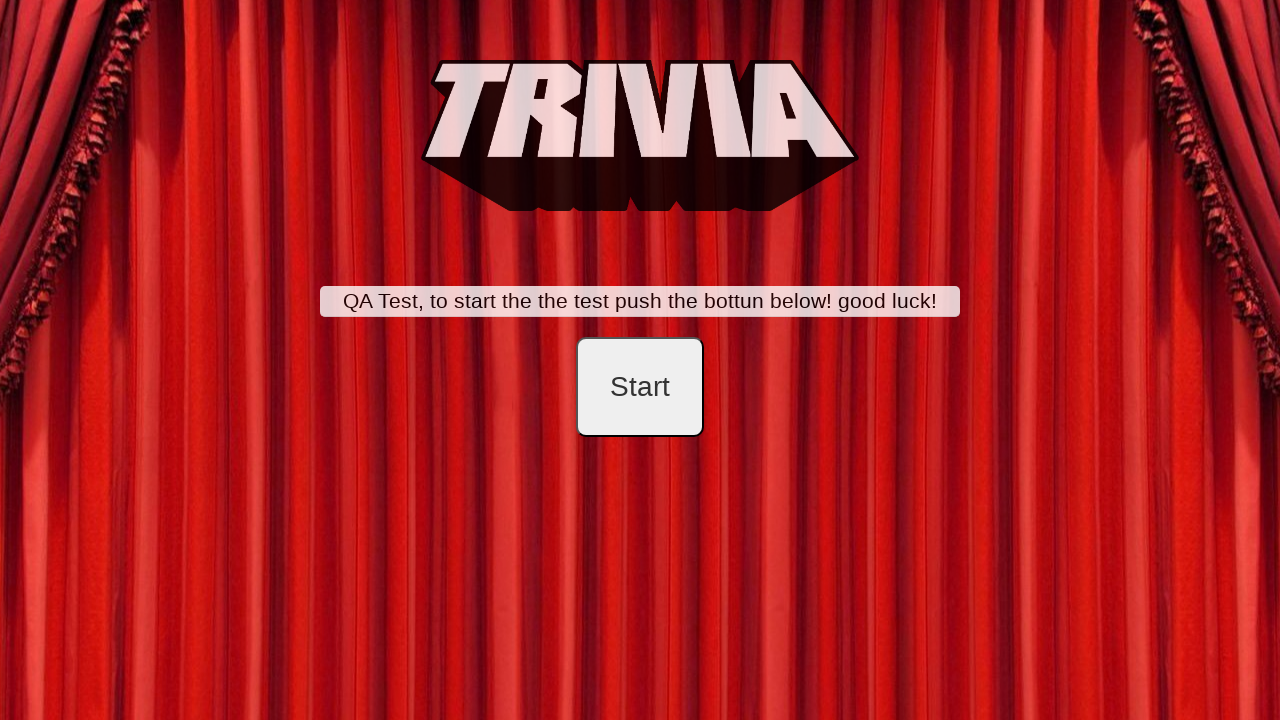

Clicked start button to begin trivia at (640, 387) on #startB
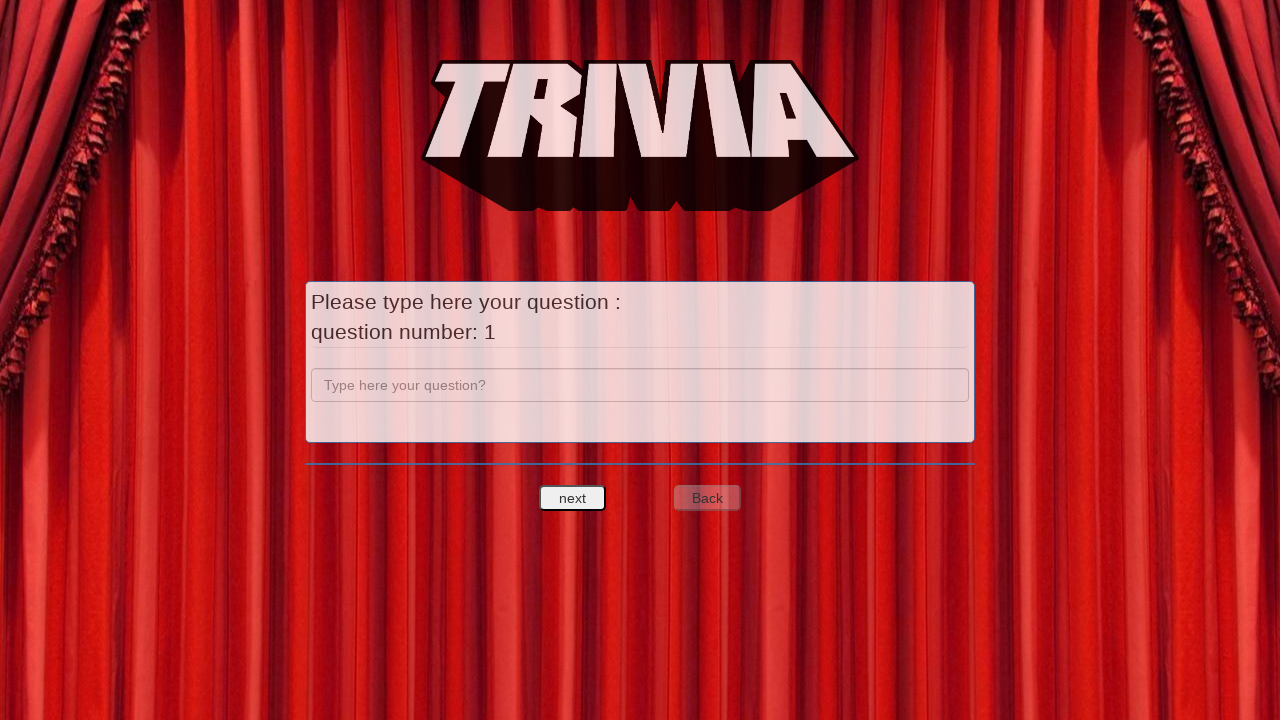

Entered answer 'a' to question 1 on input[name='question']
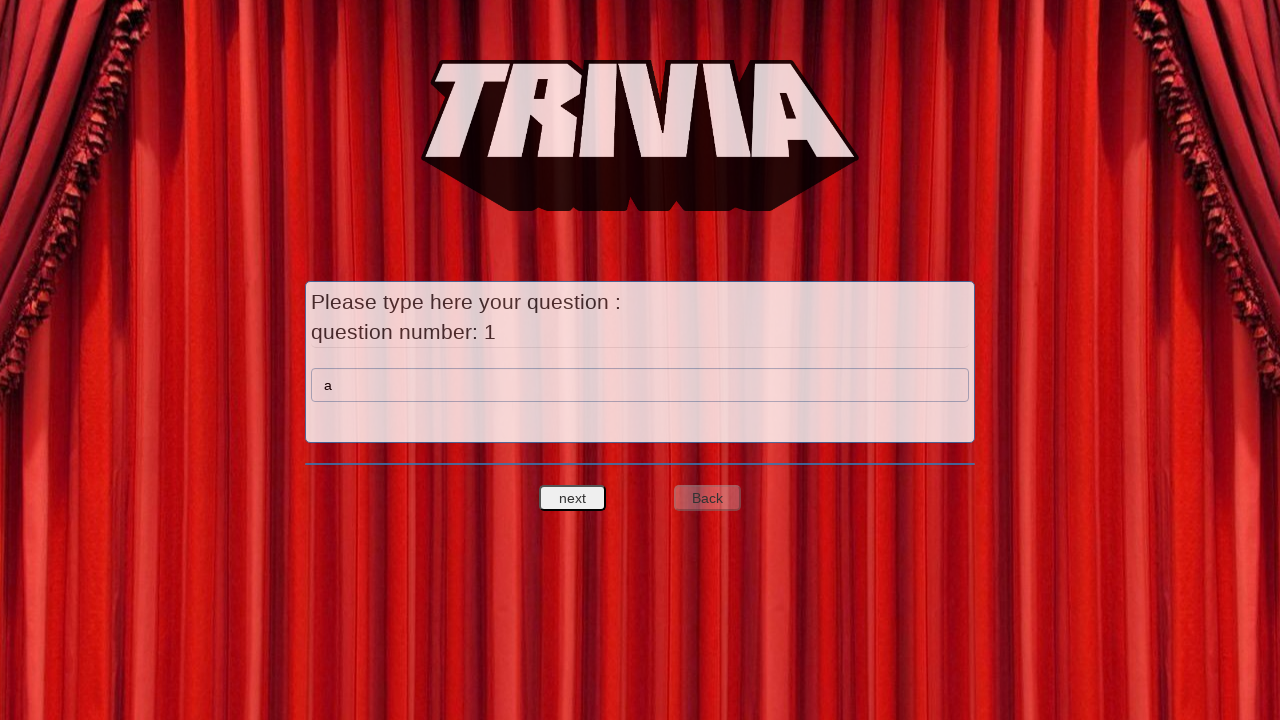

Clicked next question button to proceed to question 2 at (573, 498) on #nextquest
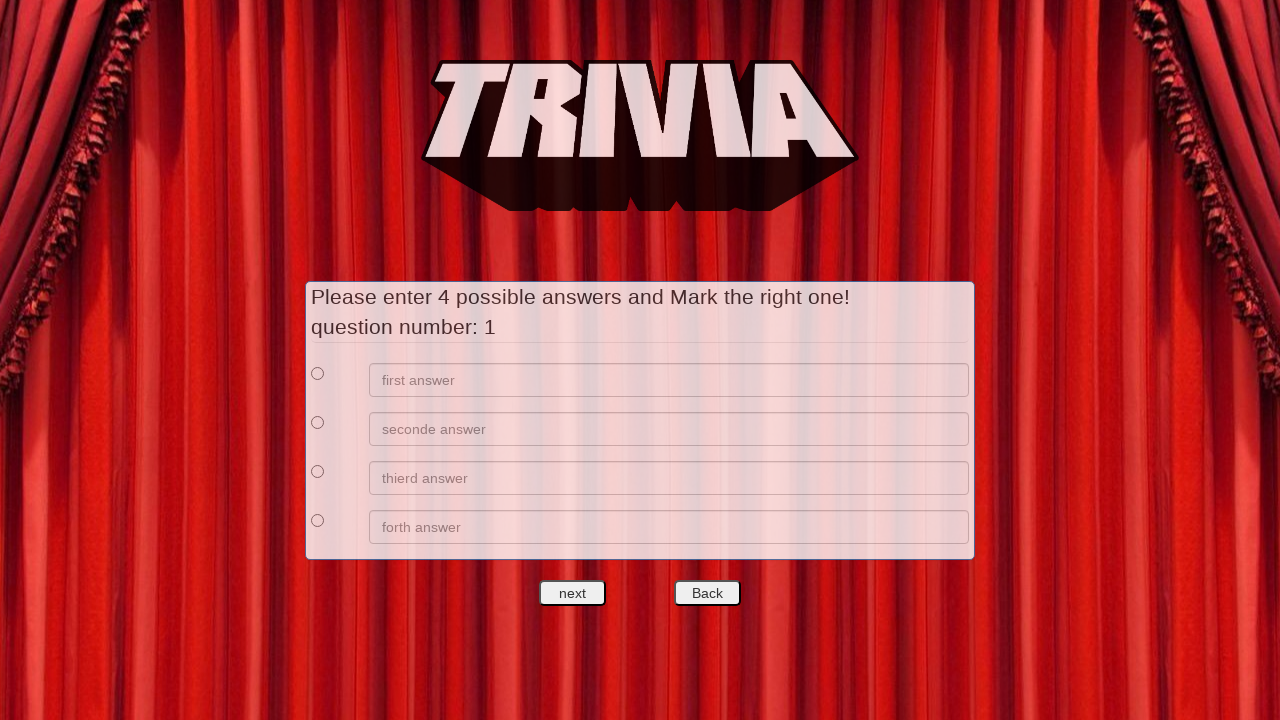

Clicked back button on answers page at (707, 593) on #backquest
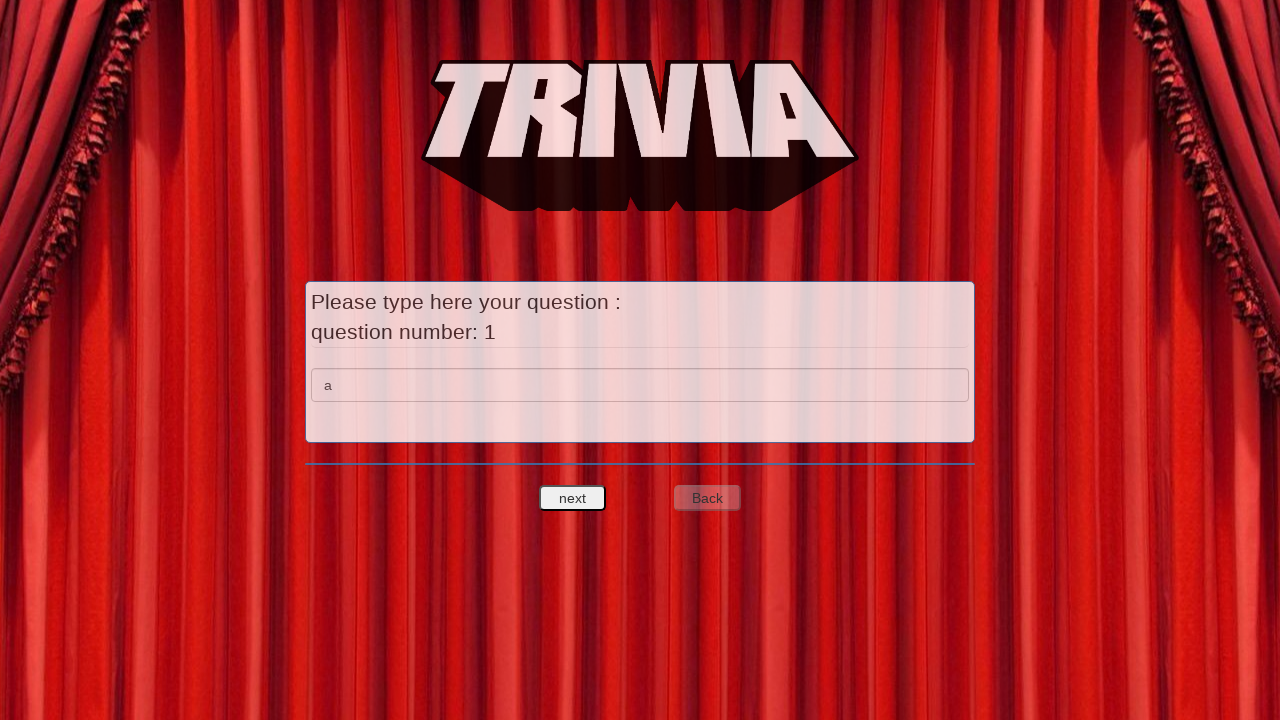

Verified return to question 1 after clicking back button
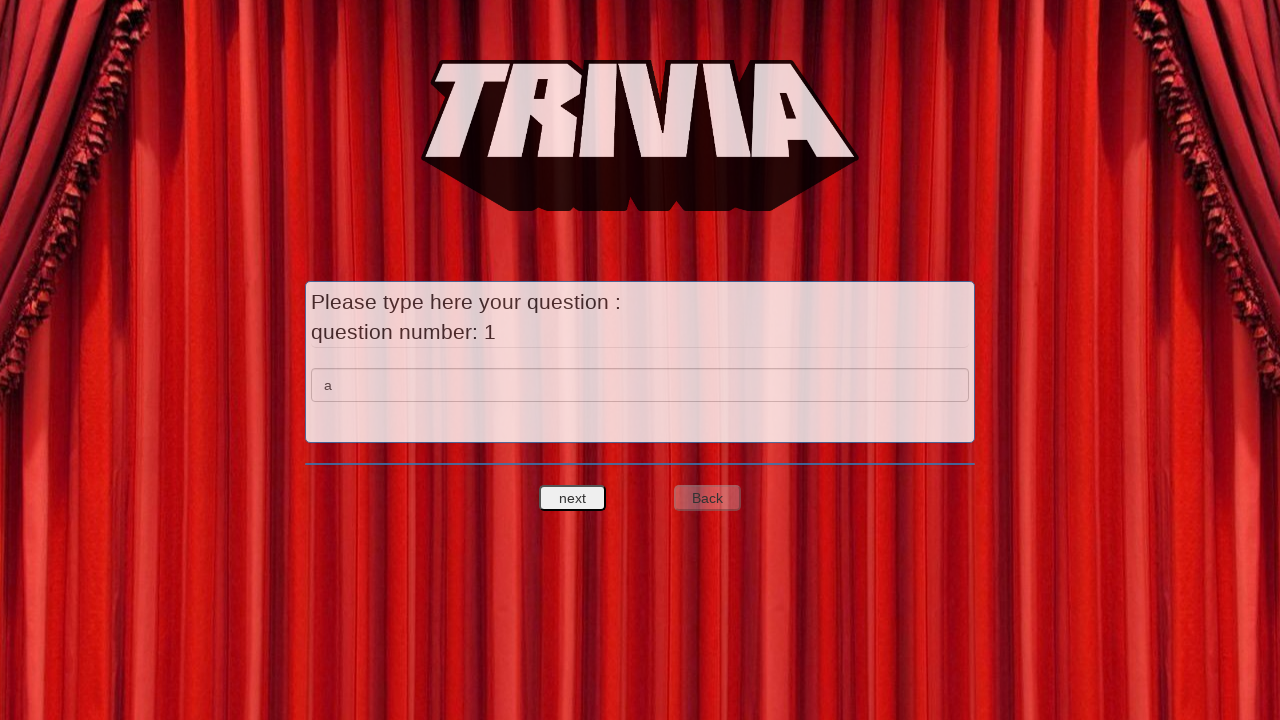

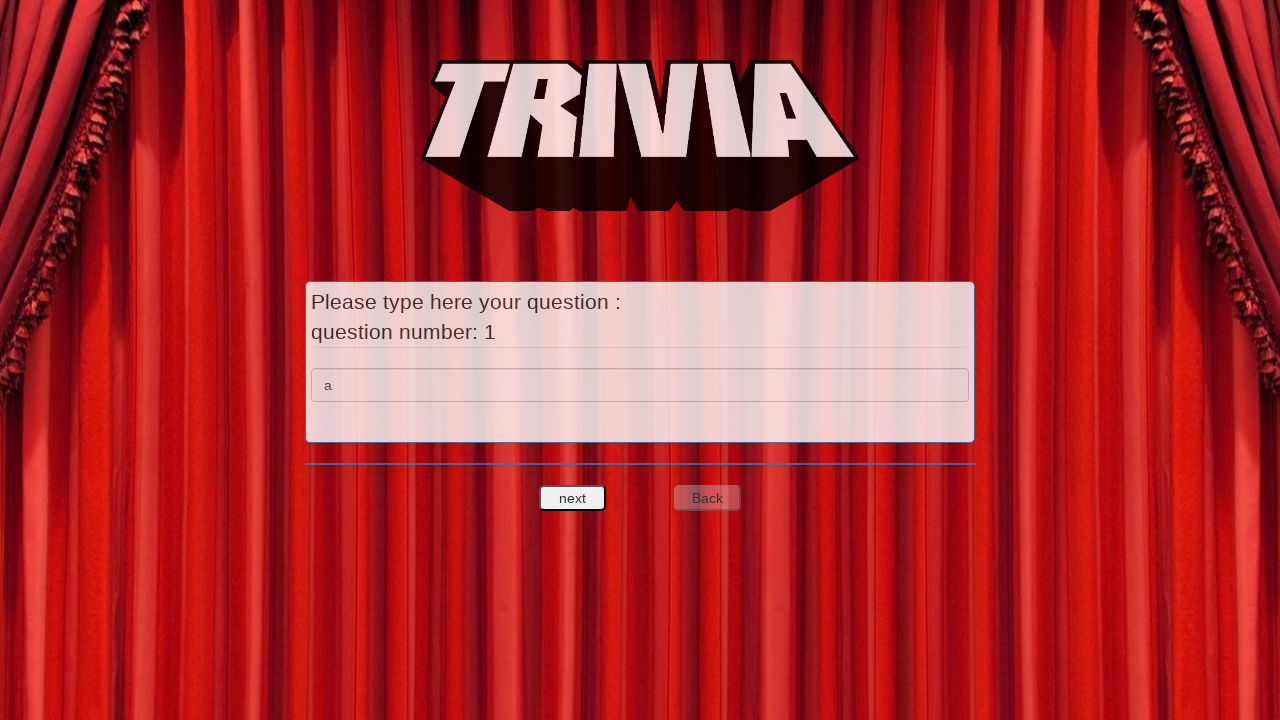